Tests multi-tab/window handling by clicking buttons that open new tabs, switching between windows, and verifying content on each tab

Starting URL: https://v1.training-support.net/selenium/tab-opener

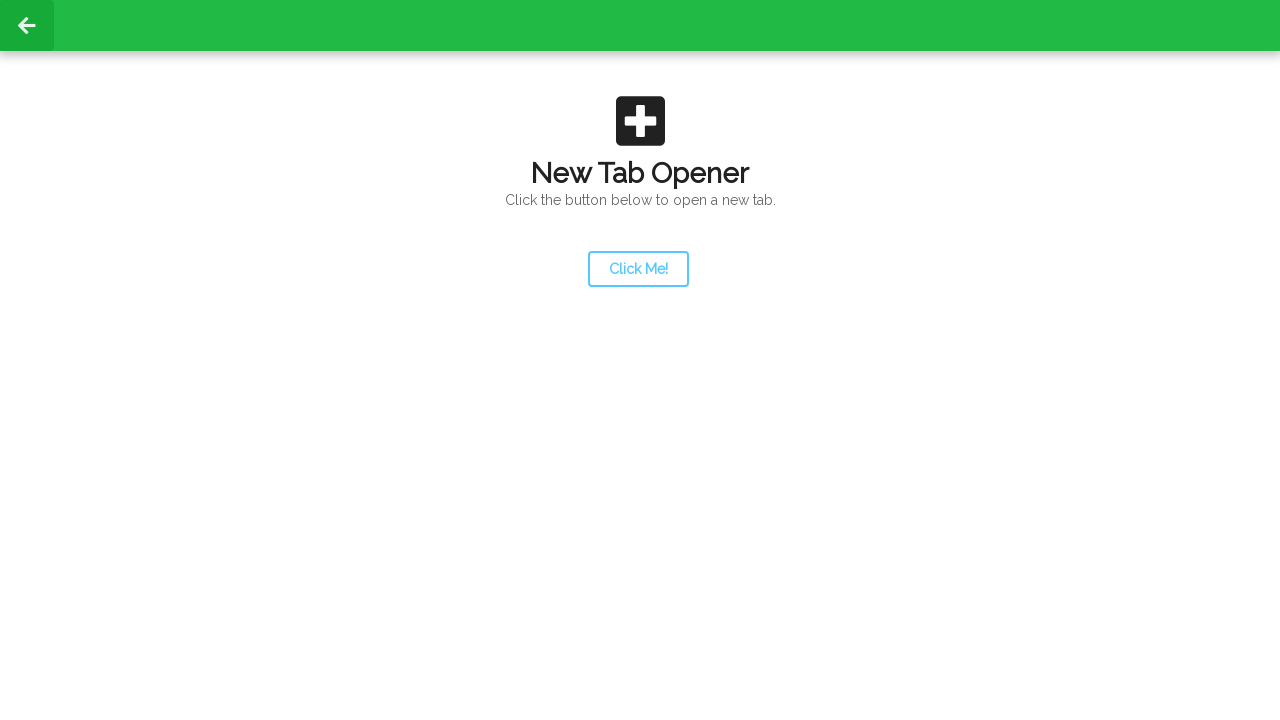

Clicked launcher button to open new tab at (638, 269) on #launcher
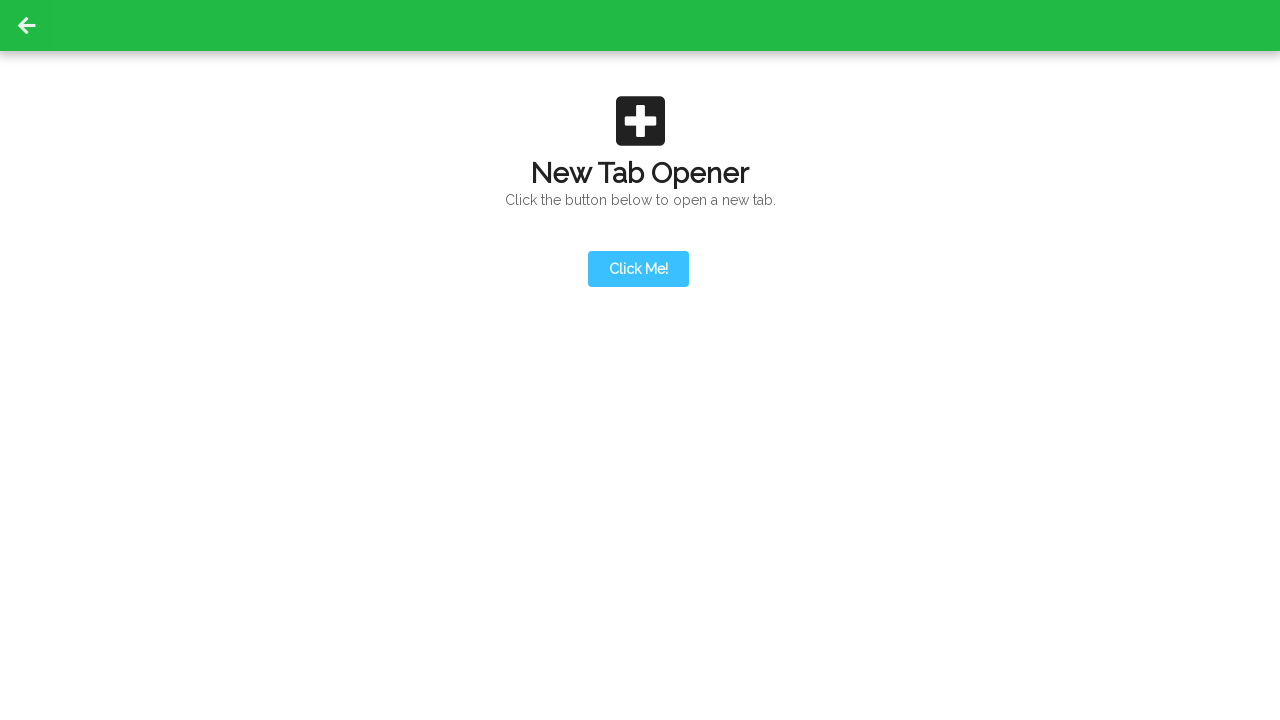

Clicked launcher button again and captured new page at (638, 269) on #launcher
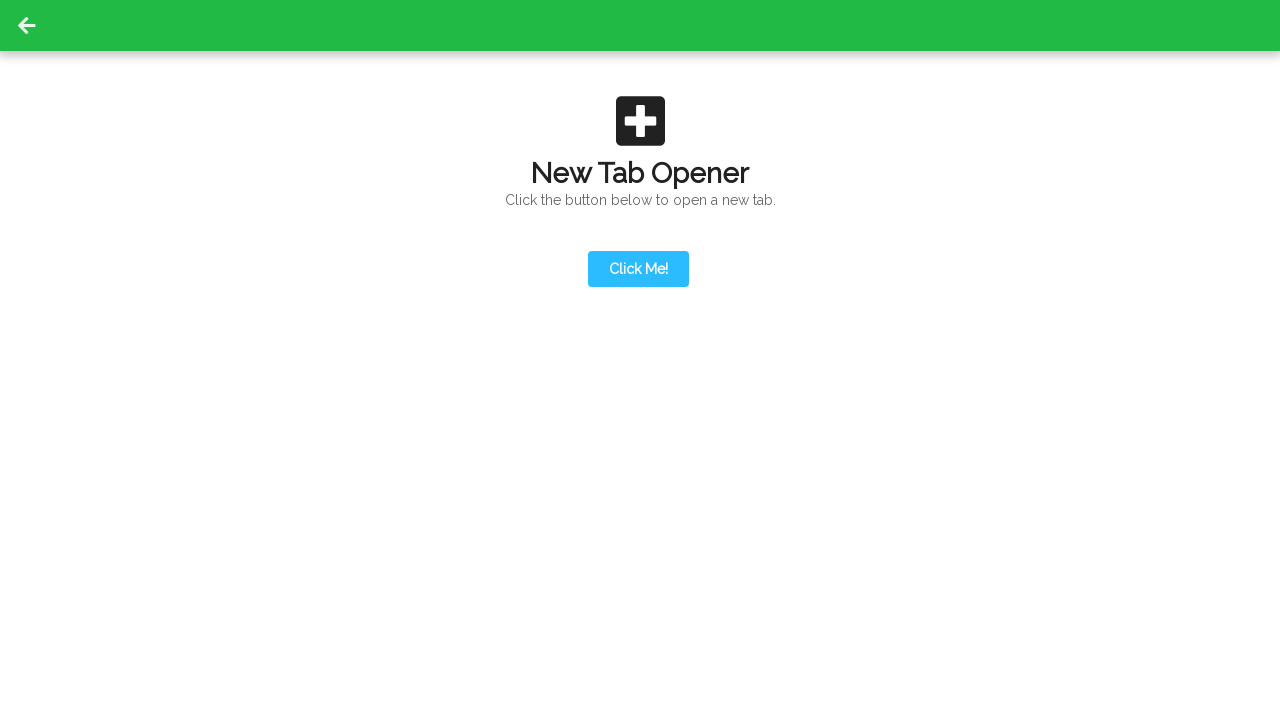

New tab loaded and ready
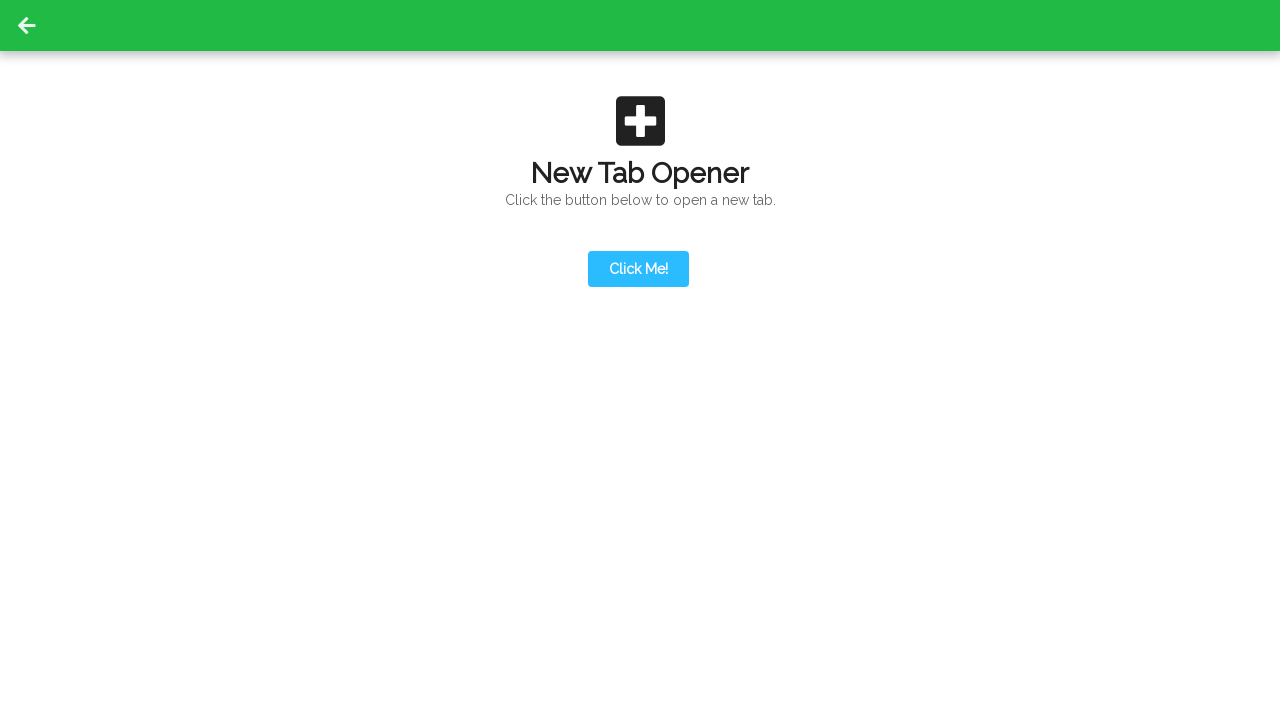

Content div appeared on new tab
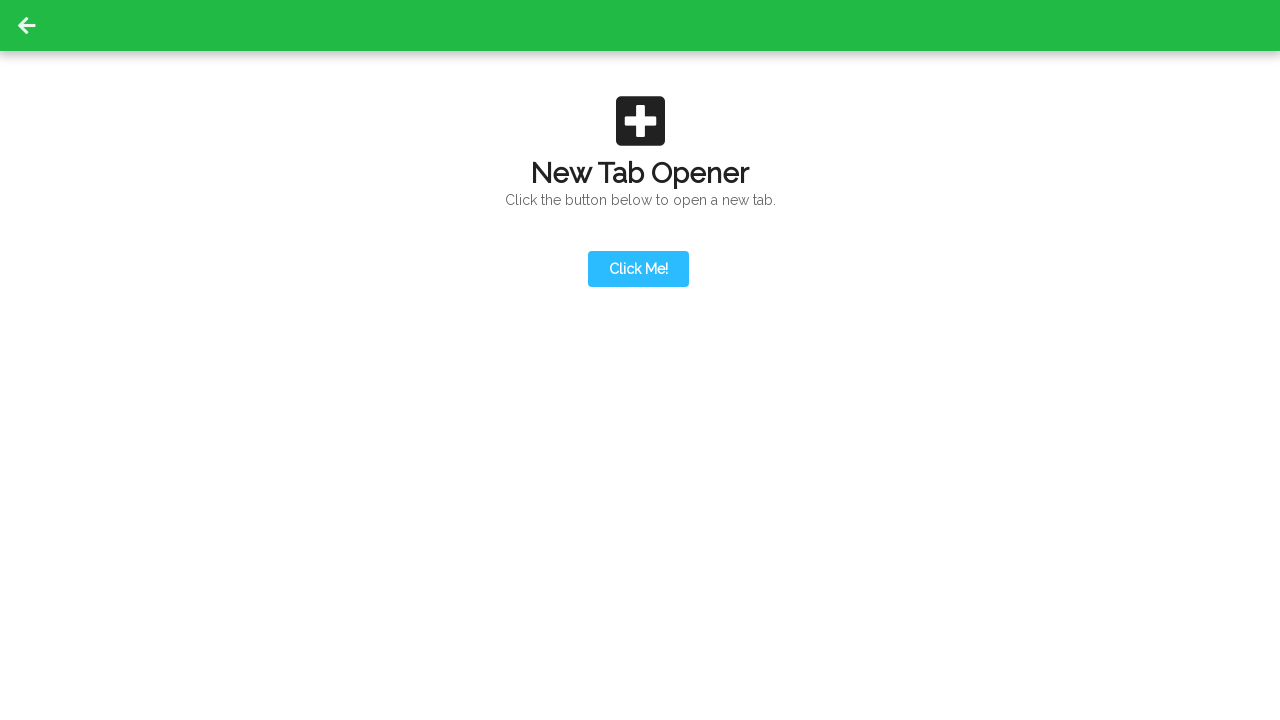

Clicked action button on second tab to open third tab at (638, 190) on #actionButton
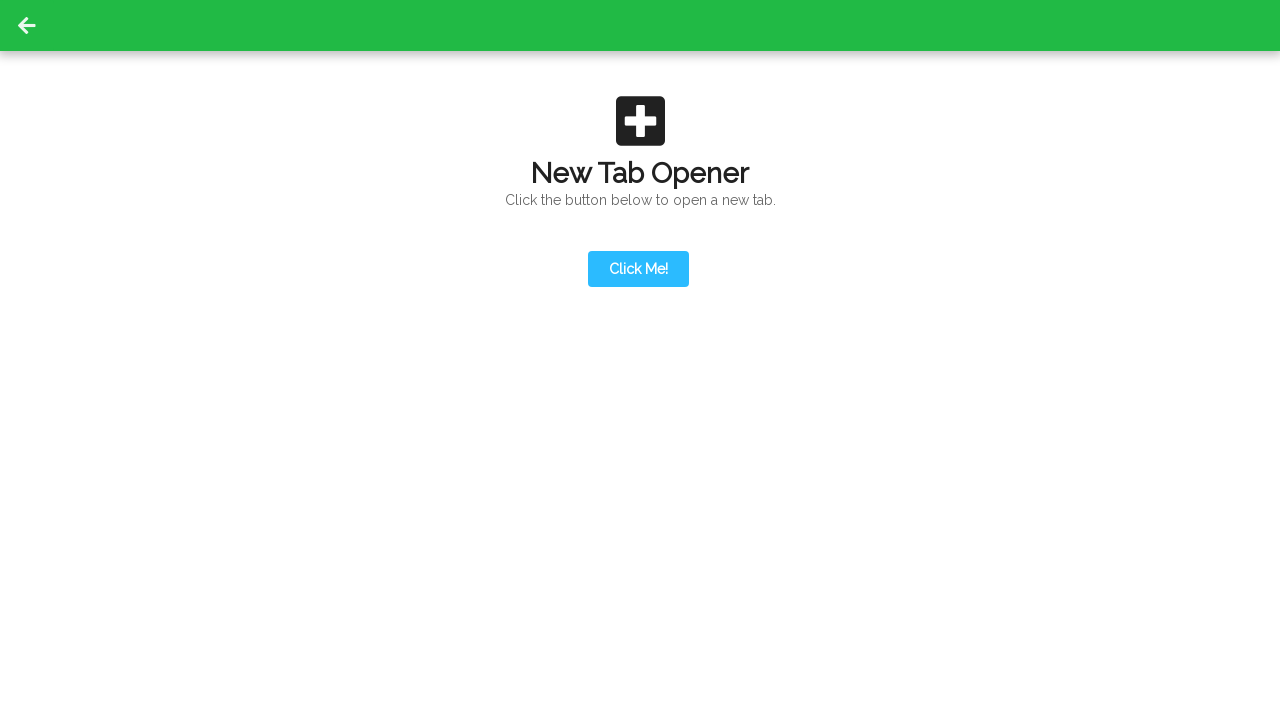

Third tab loaded and ready
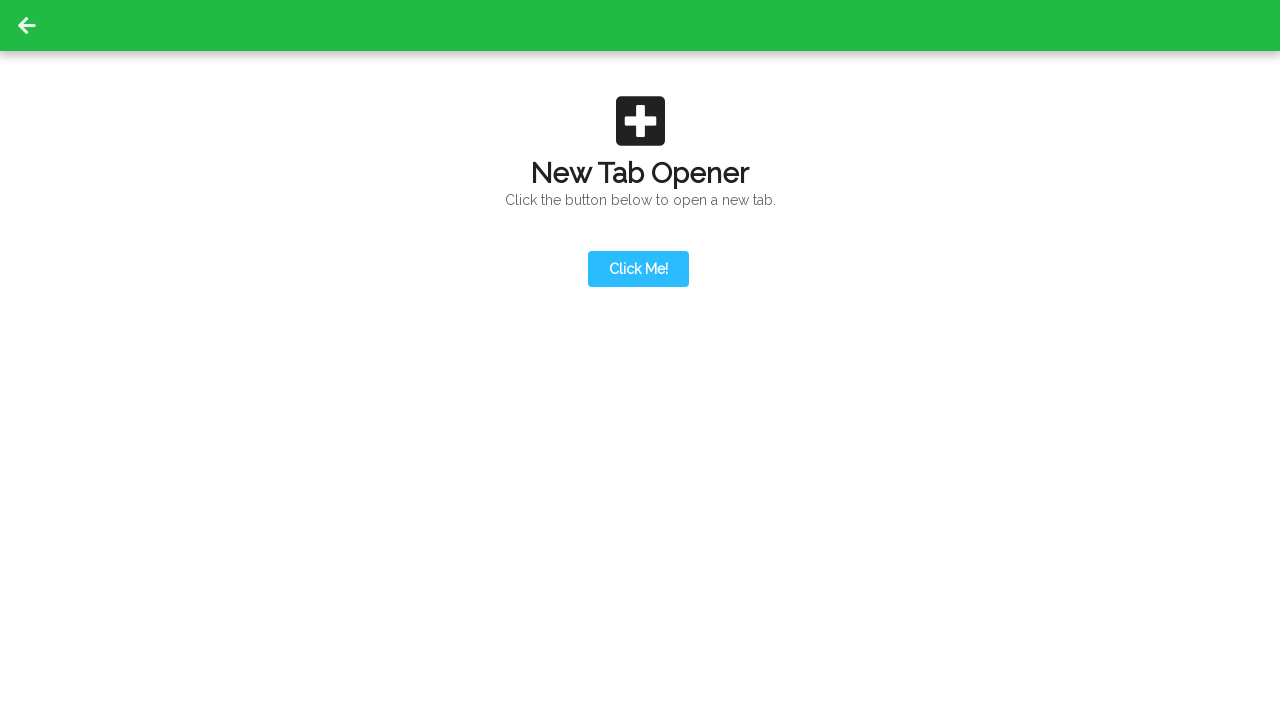

Content div appeared on third tab
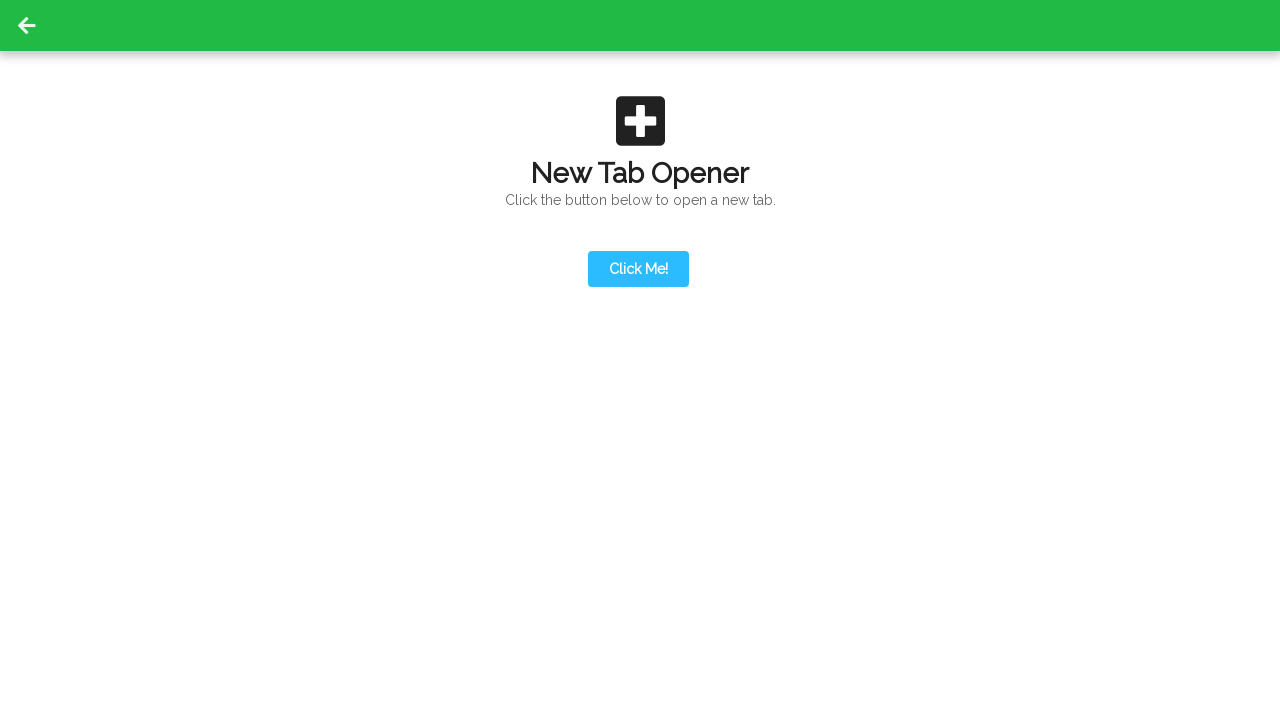

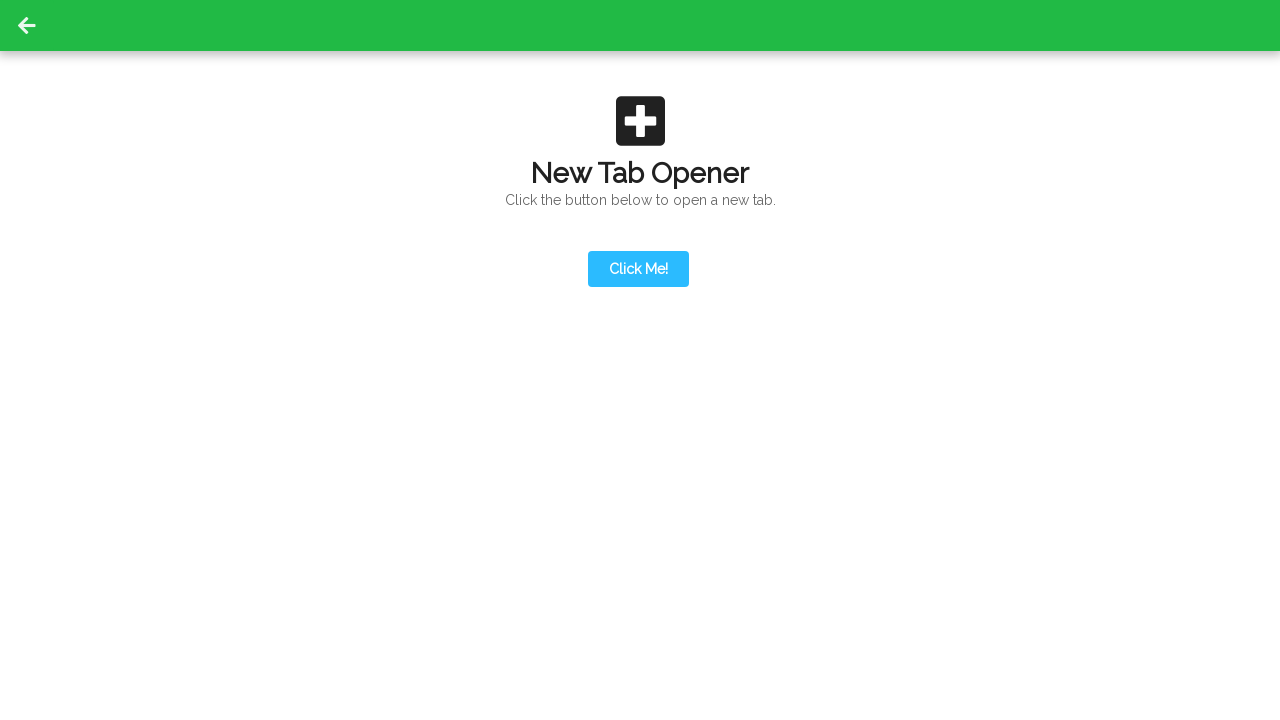